Tests window handling by clicking an "Open" link that opens a new window/tab, then switches to the newly opened window and maximizes it.

Starting URL: http://omayo.blogspot.com/

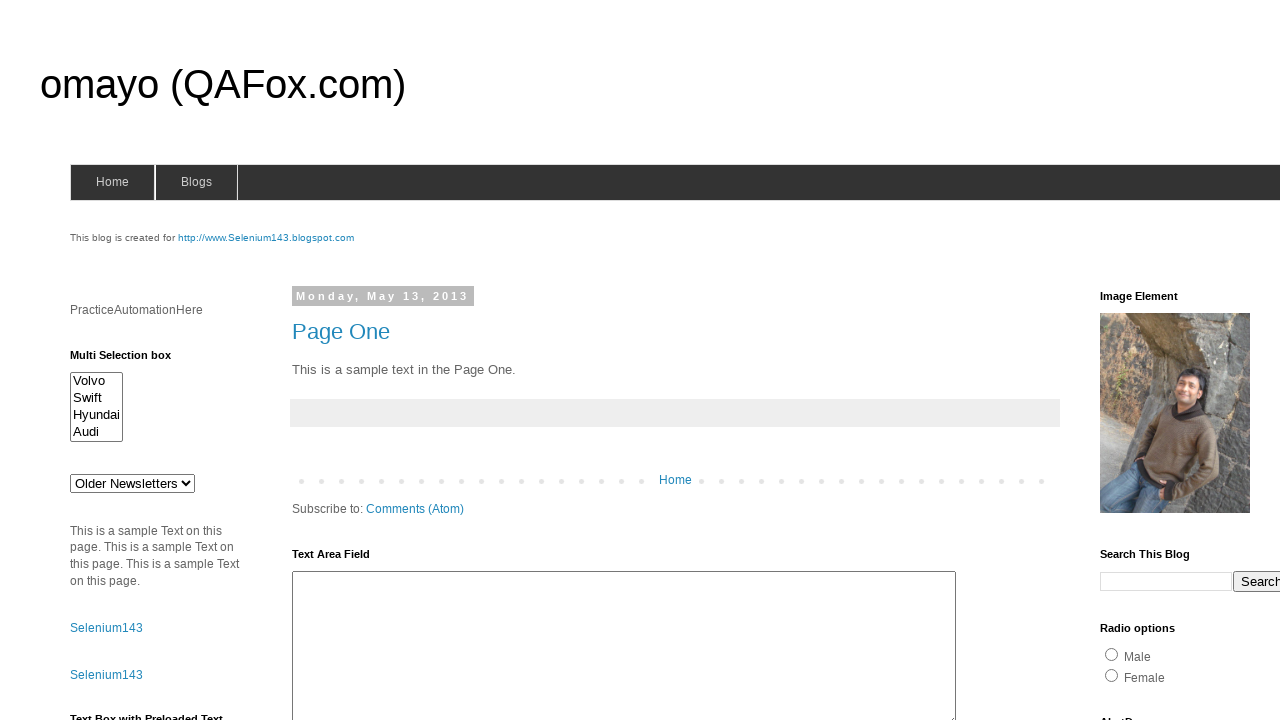

Clicked the 'Open' link to open a new window at (132, 360) on xpath=//a[contains(text(),'Open')]
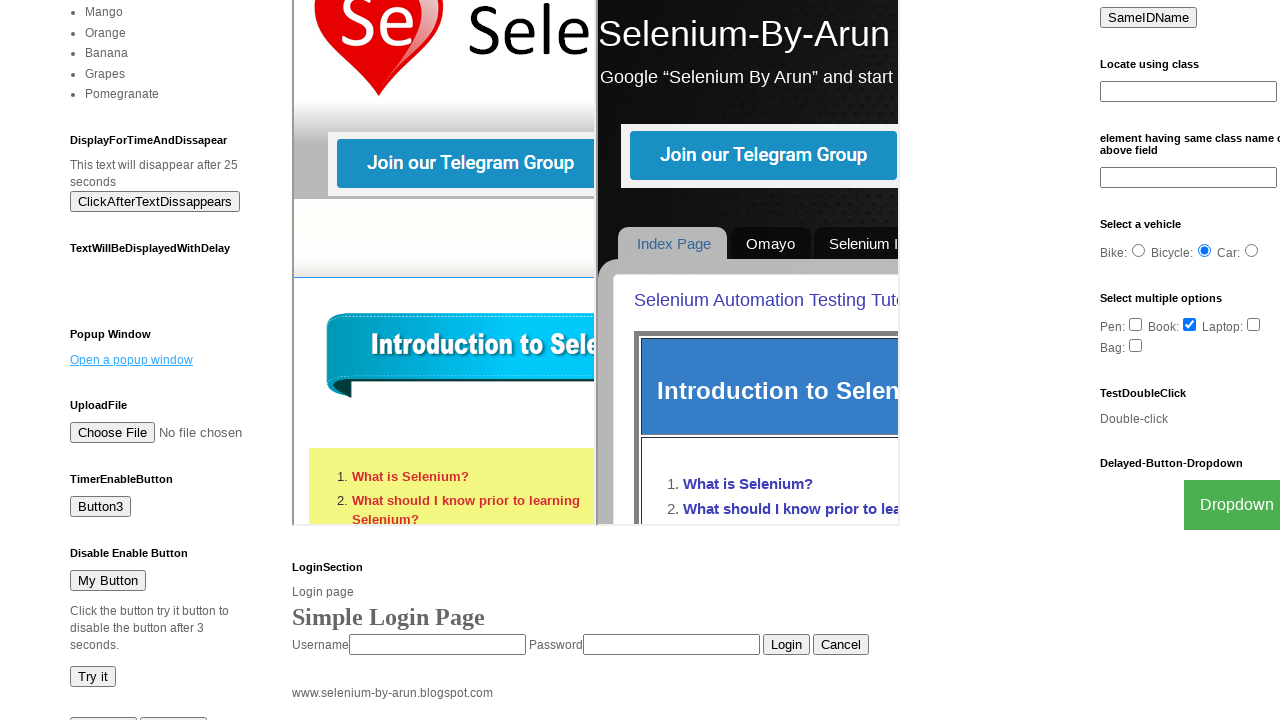

Captured the newly opened window/page
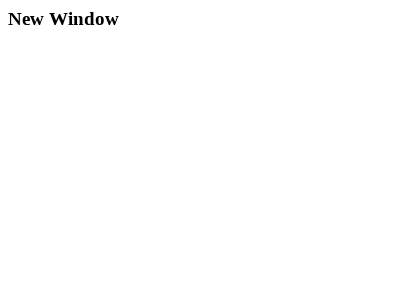

New window finished loading
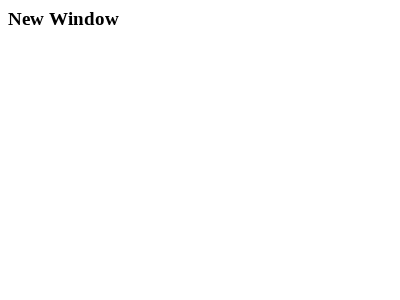

Retrieved new window URL: https://the-internet.herokuapp.com/windows/new
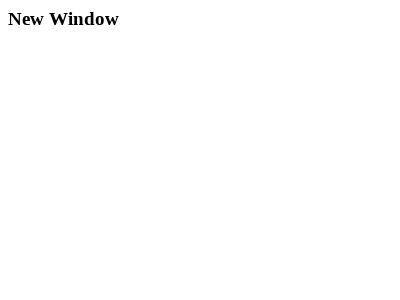

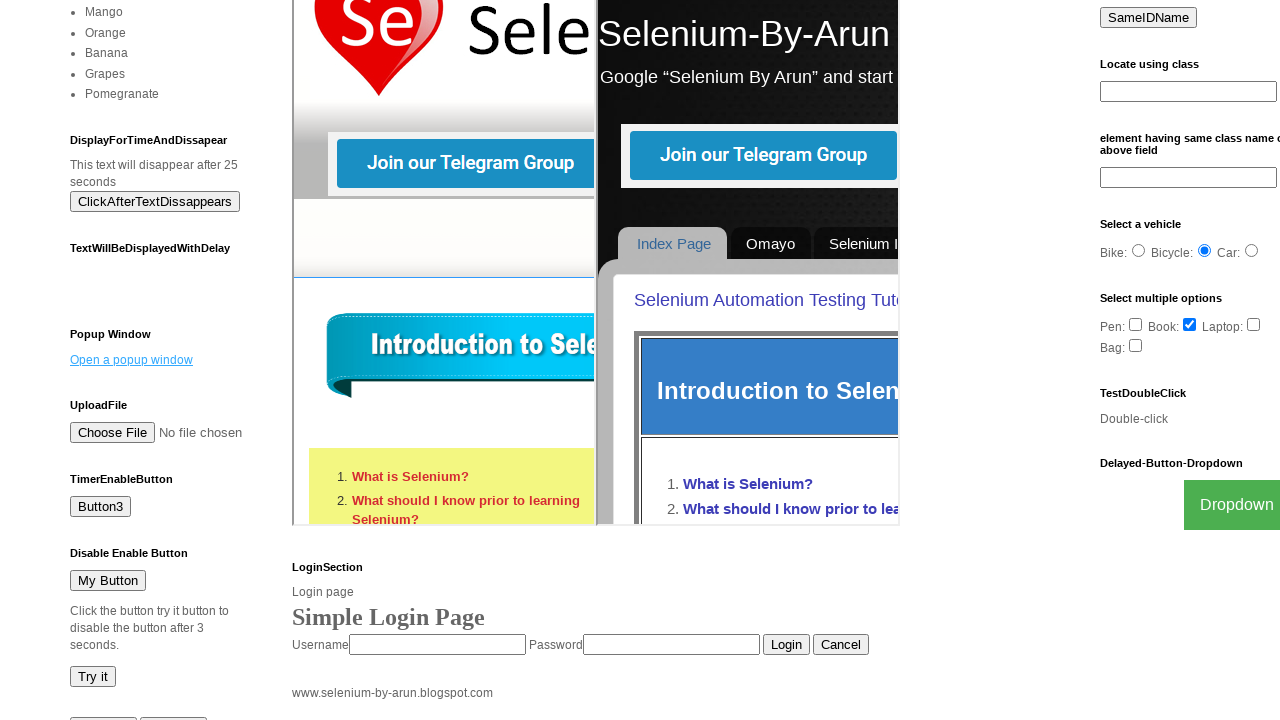